Tests new browser tab functionality by clicking a button that opens a new tab and verifying content in the new tab

Starting URL: https://demoqa.com/browser-windows

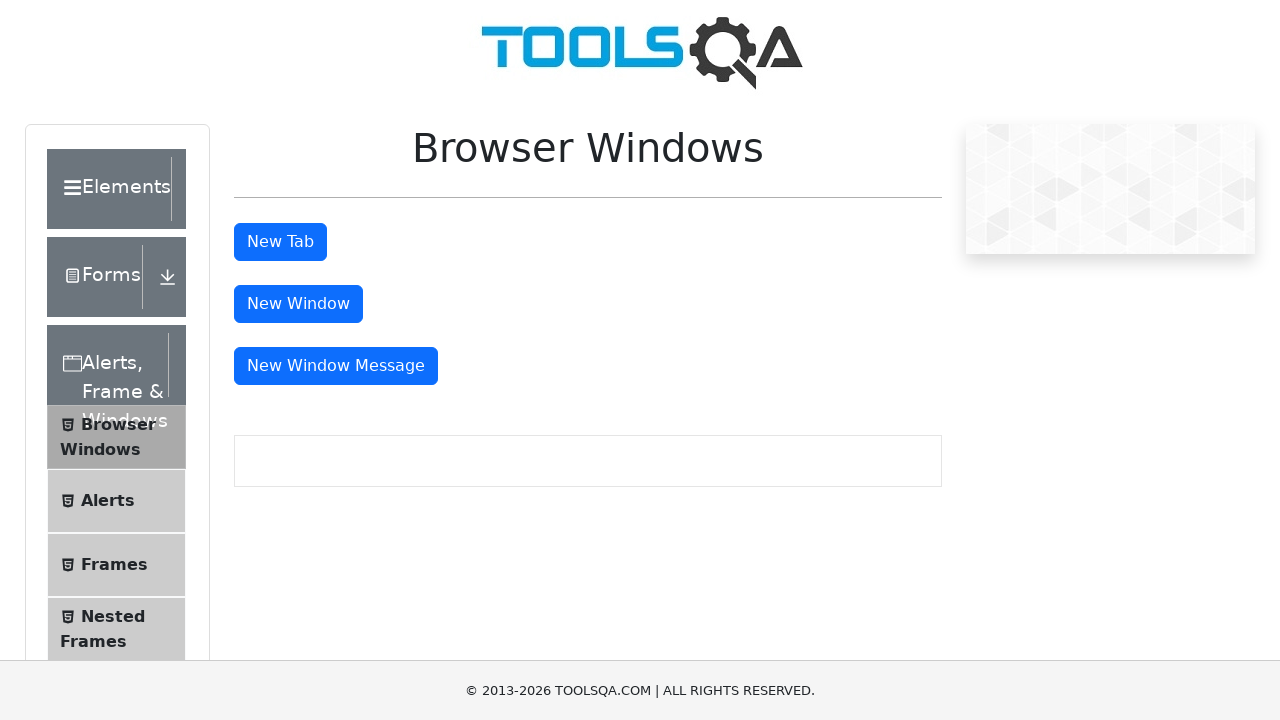

Clicked button to open new tab at (280, 242) on #tabButton
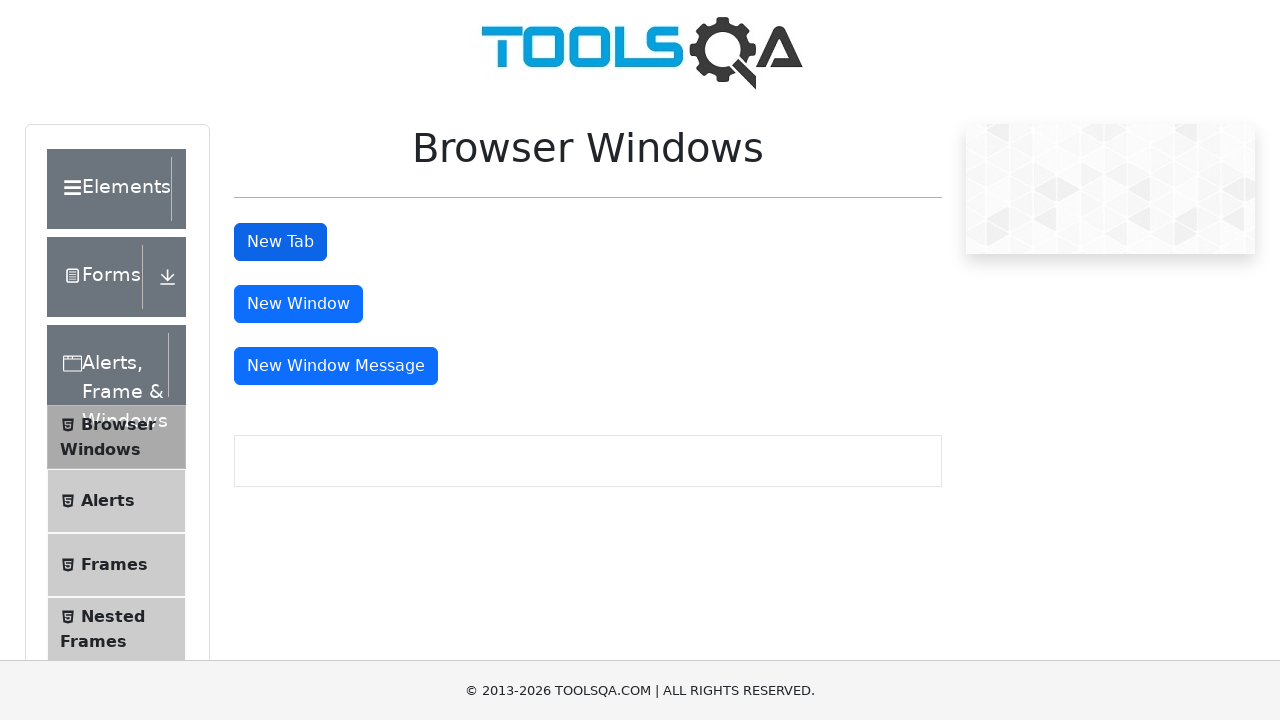

New tab/page object retrieved
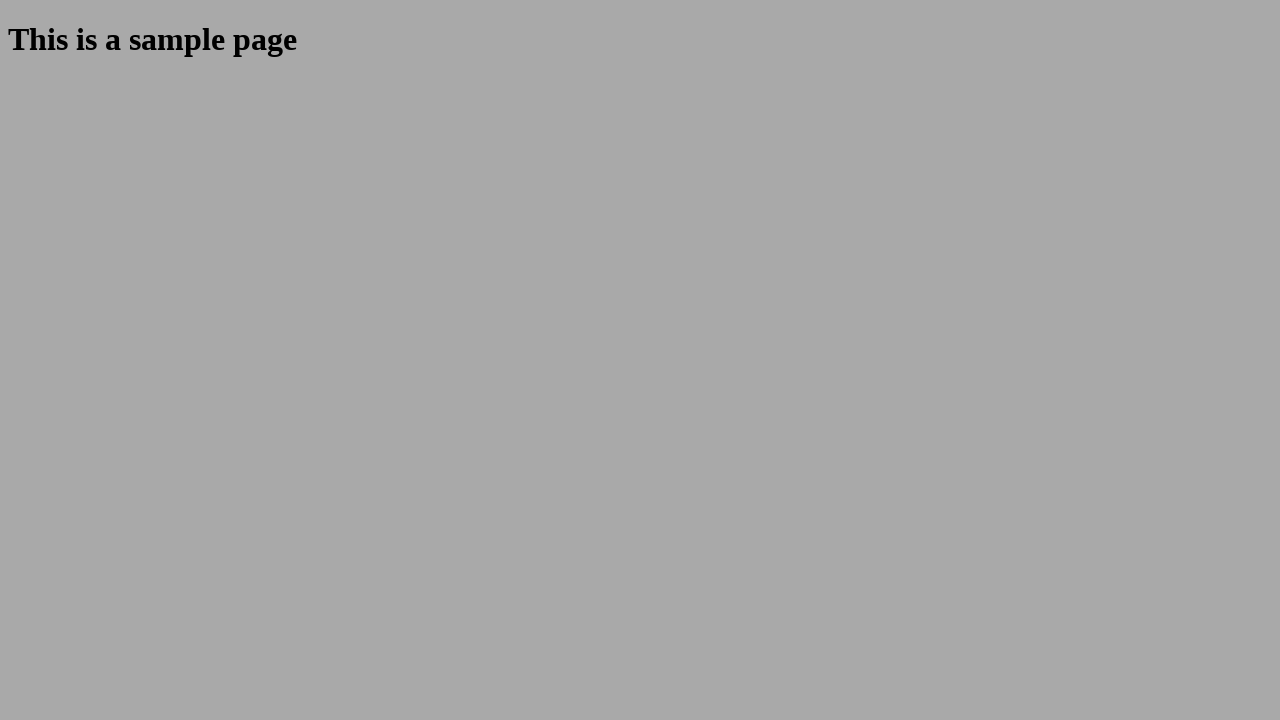

New tab loaded and sample heading element found
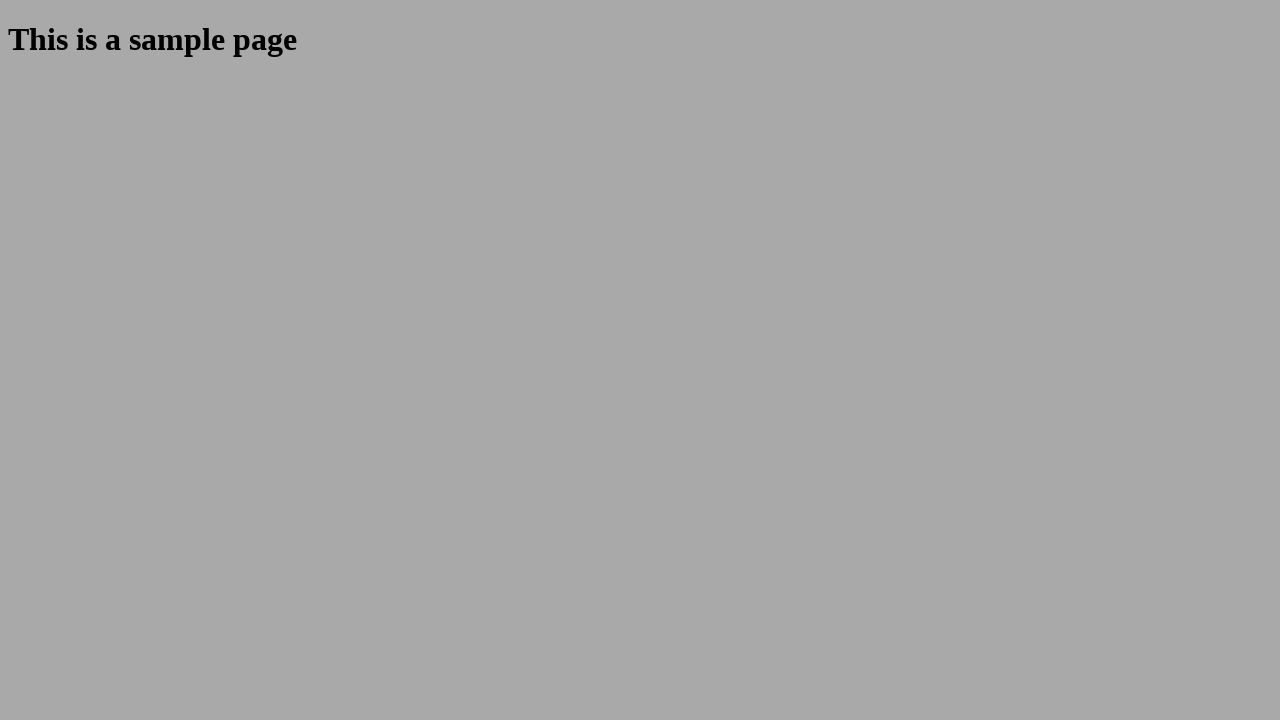

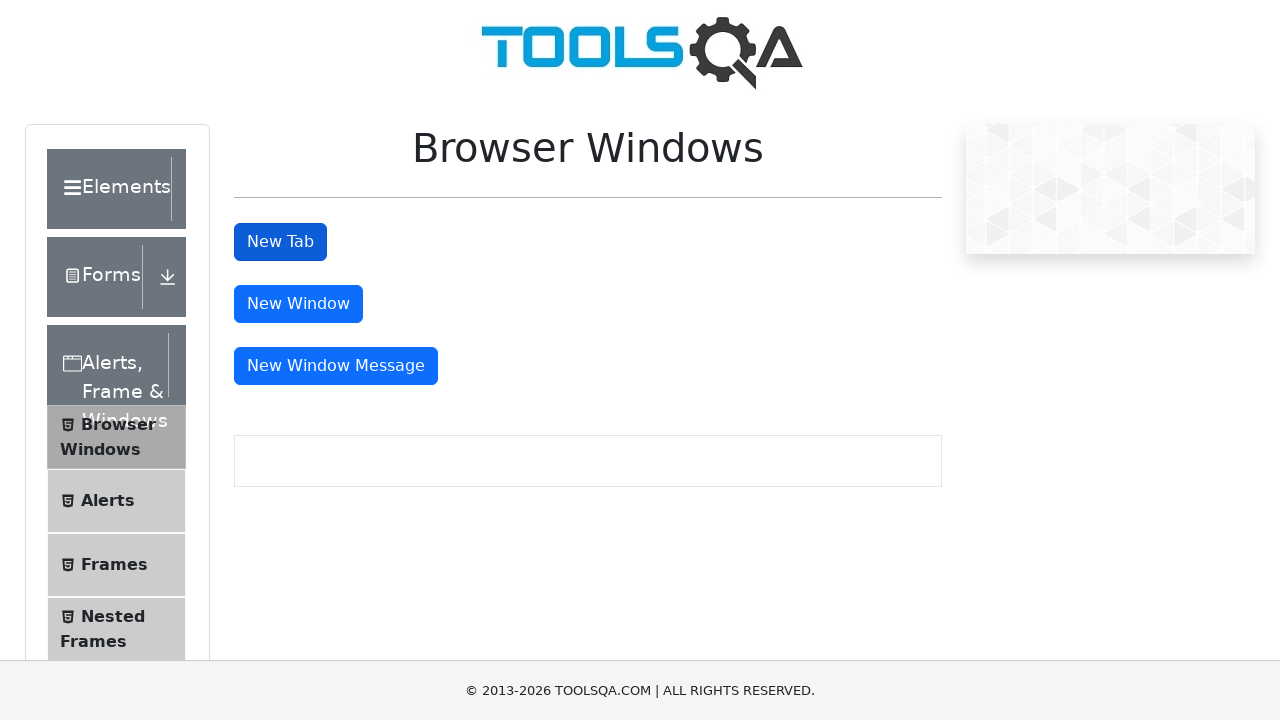